Tests the search functionality on python.org by searching for "pycon" and verifying that search results are found.

Starting URL: https://www.python.org

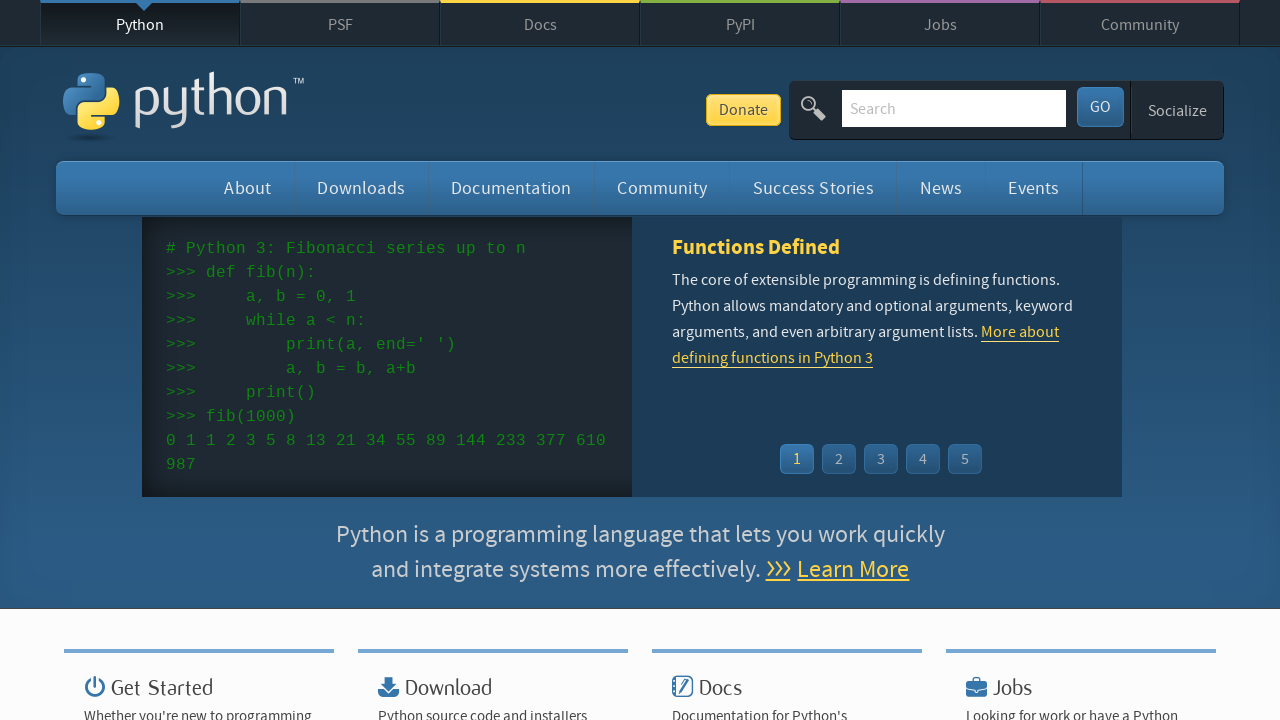

Verified page title contains 'Python'
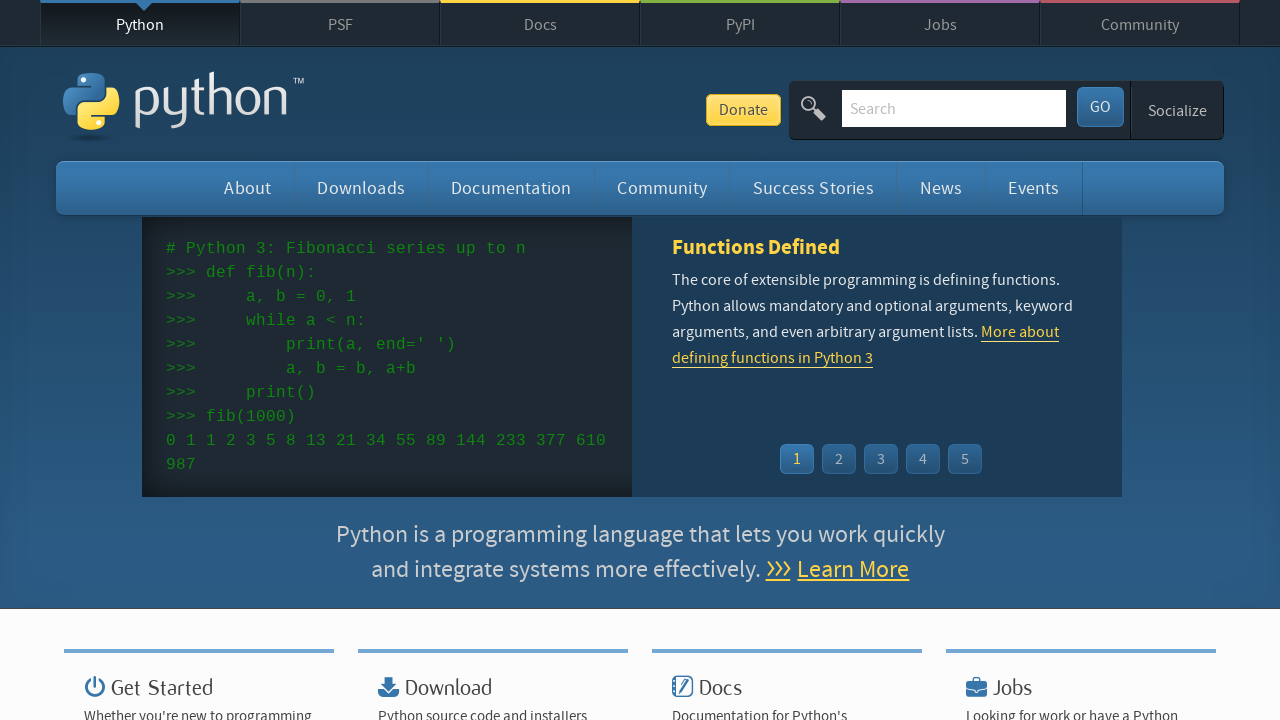

Filled search field with 'pycon' on input[name='q']
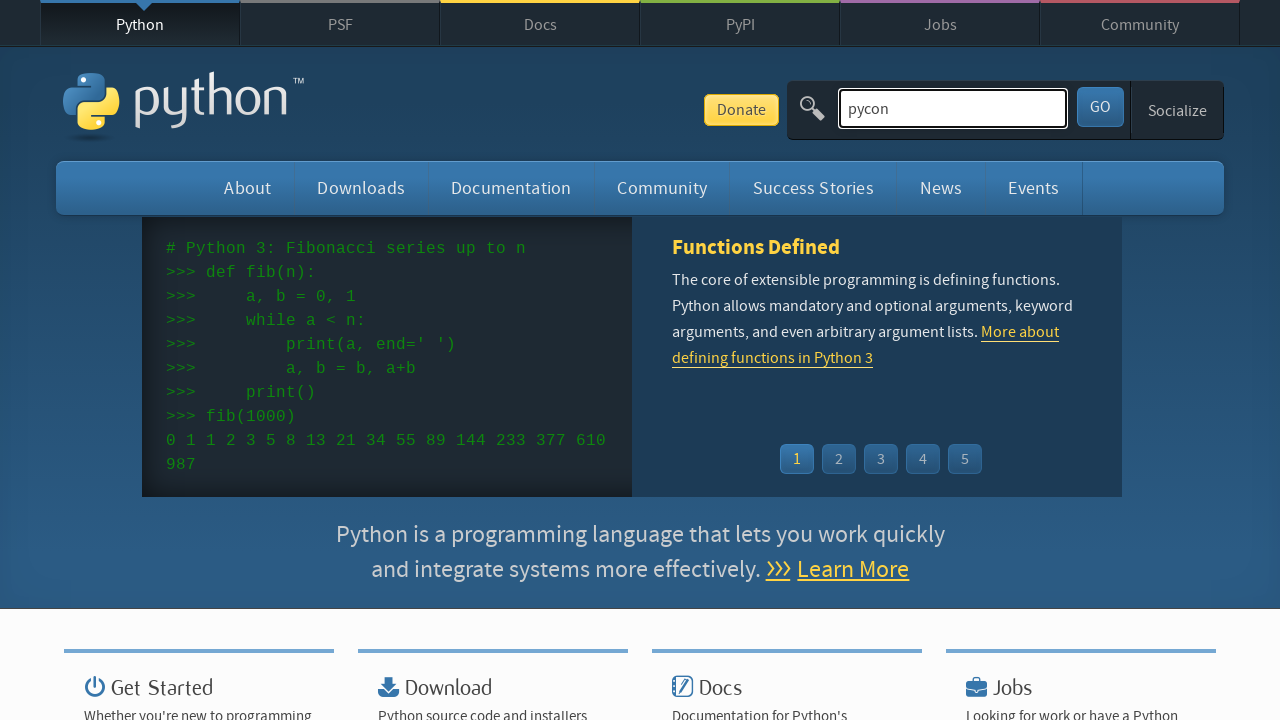

Clicked search button to search for 'pycon' at (1100, 107) on button[id='submit']
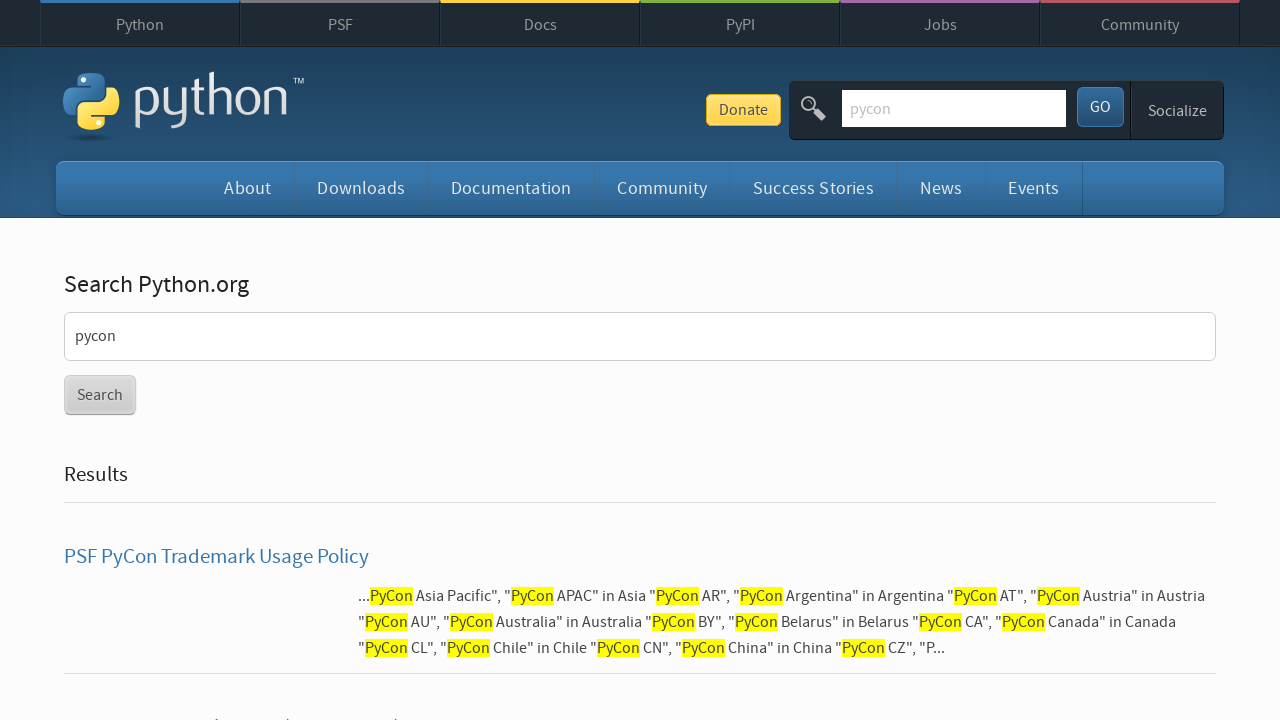

Search results appeared on the page
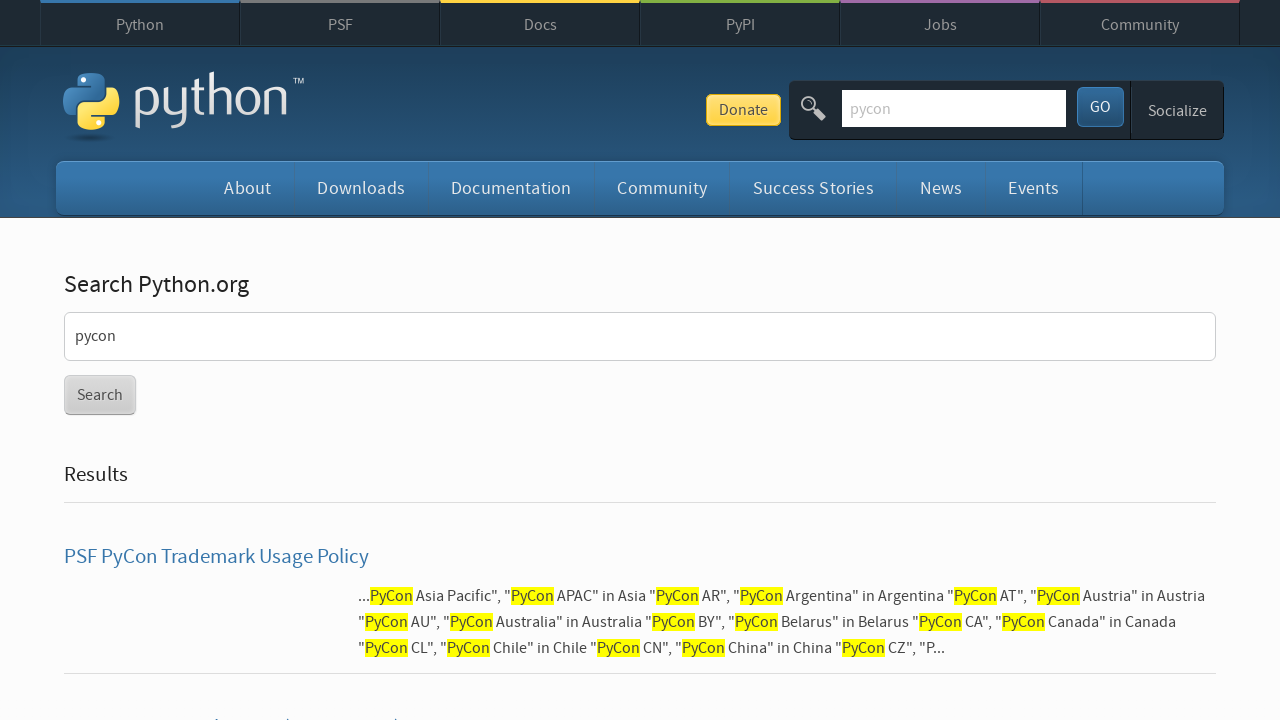

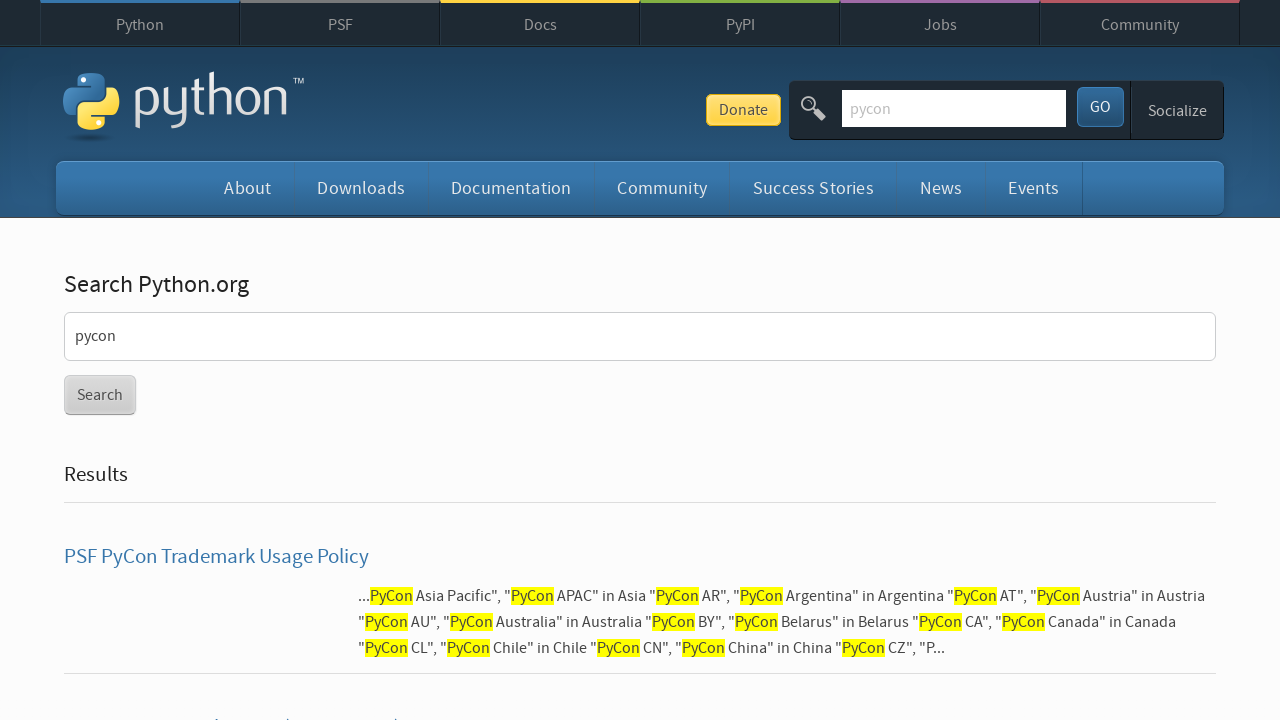